Tests that clicking the JS Confirm button and accepting the confirm dialog displays "You clicked: Ok"

Starting URL: https://the-internet.herokuapp.com/javascript_alerts

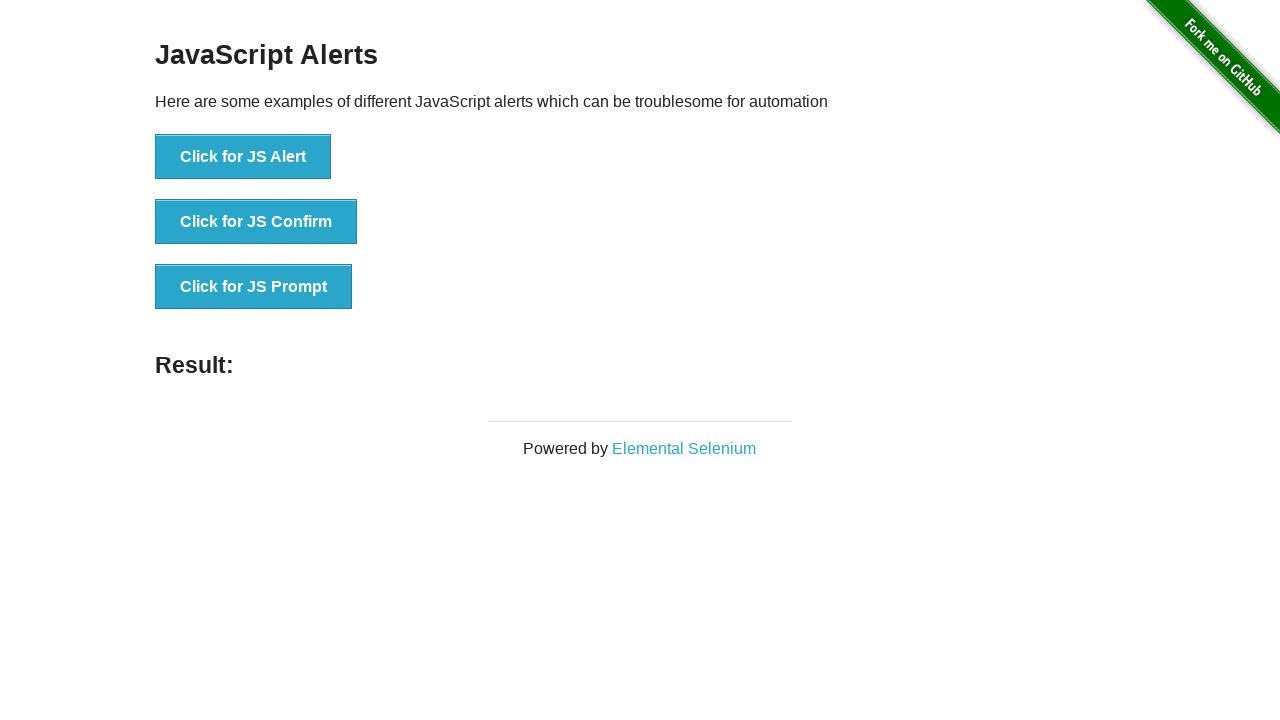

Set up dialog handler to accept confirm dialog
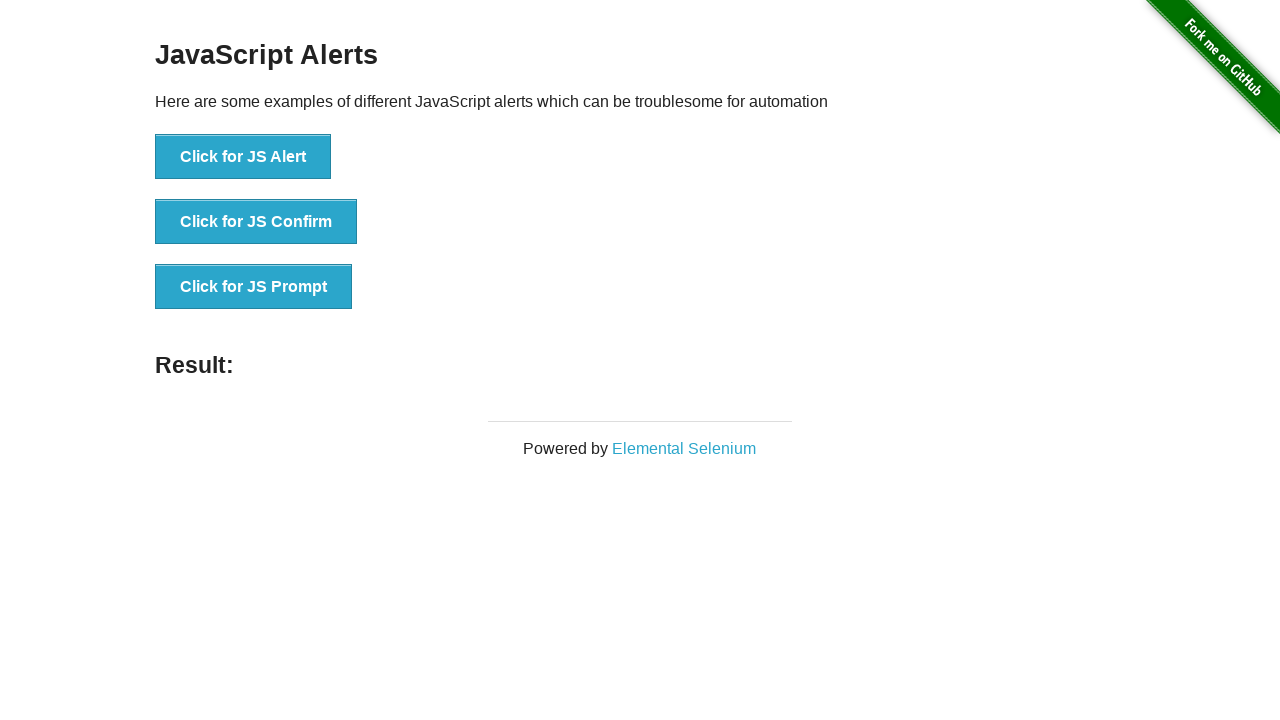

Clicked JS Confirm button at (256, 222) on button[onclick='jsConfirm()']
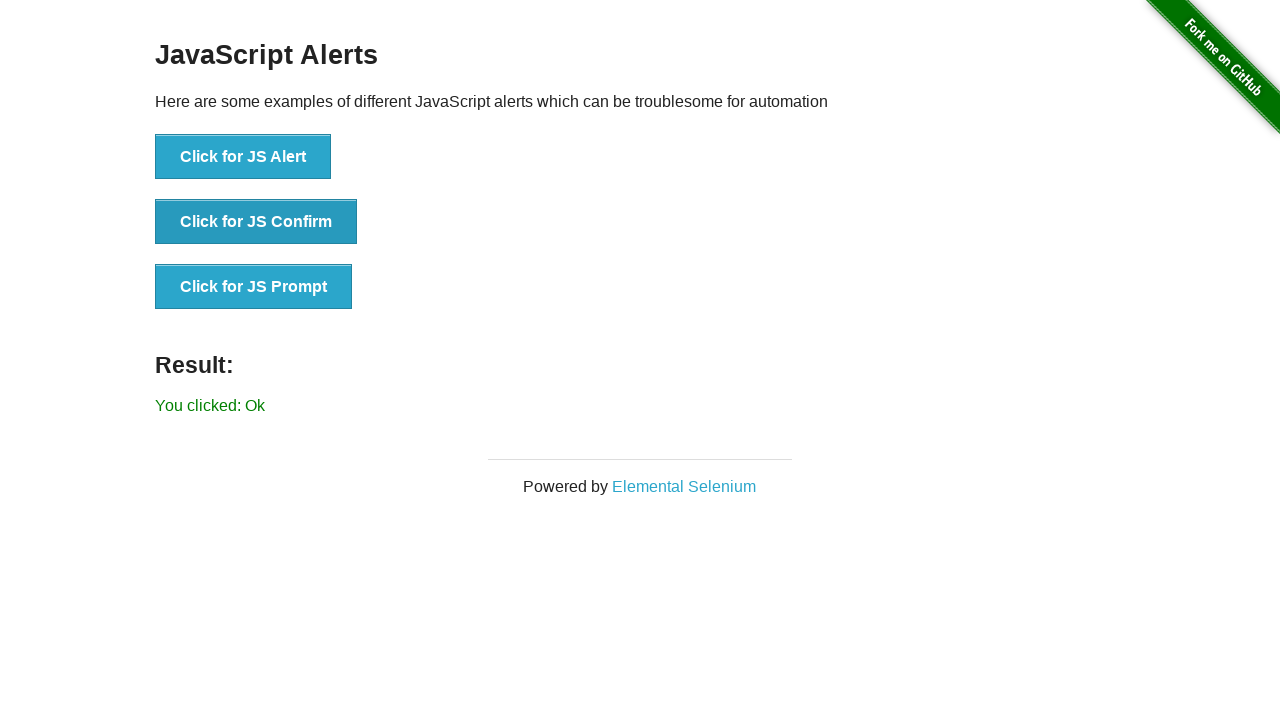

Result message appeared after accepting confirm dialog
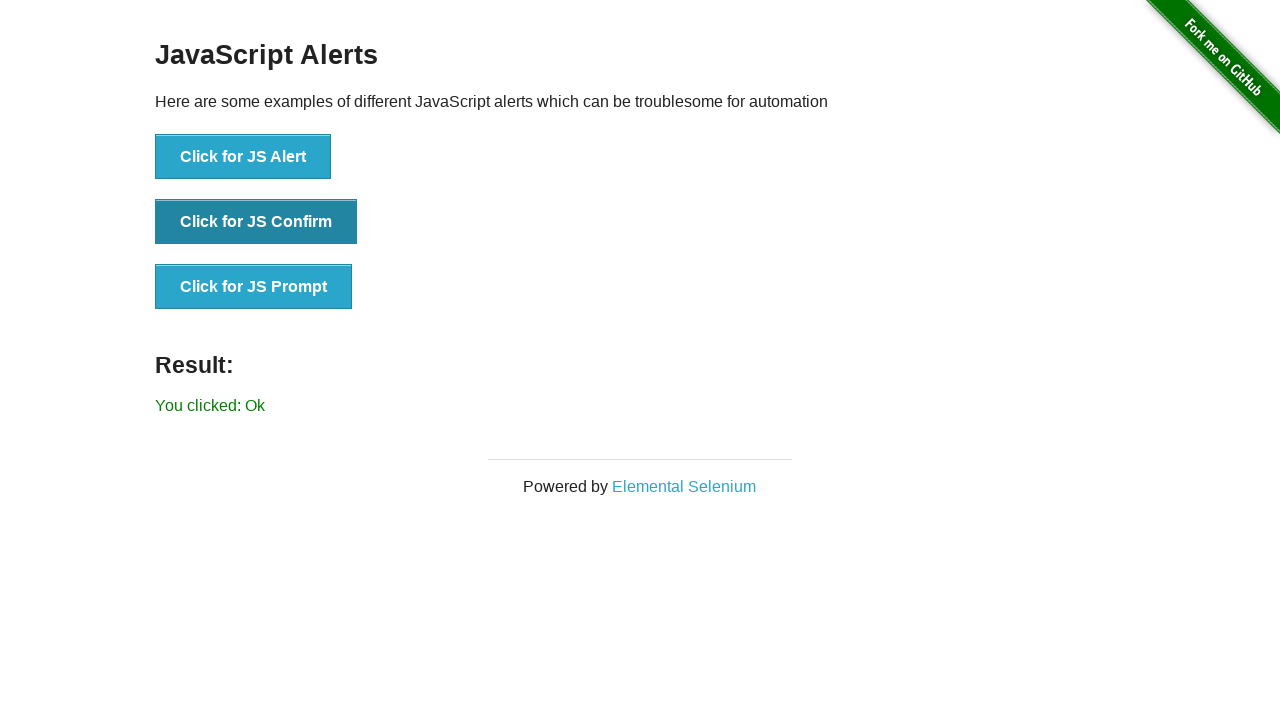

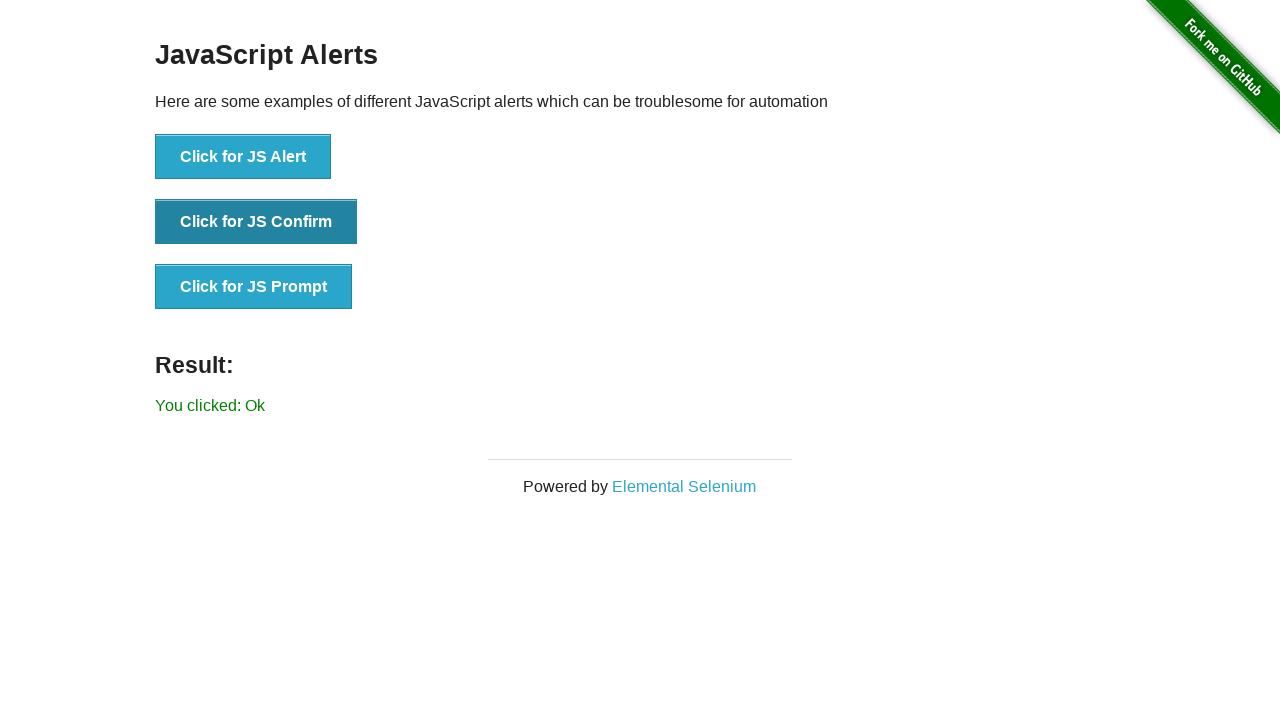